Demonstrates various scrolling techniques on a calculator website including scrolling by pixels, to specific elements, and to bottom of page

Starting URL: https://www.calculator.net/

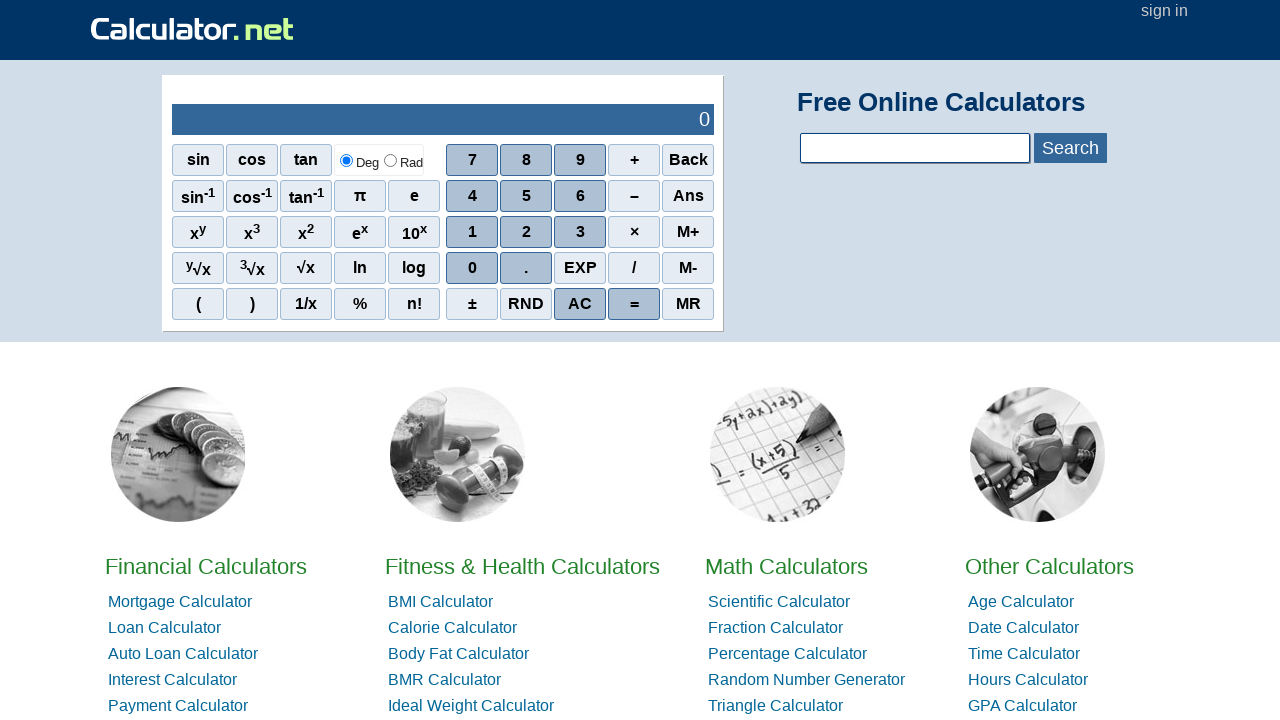

Scrolled down by 500 pixels vertically
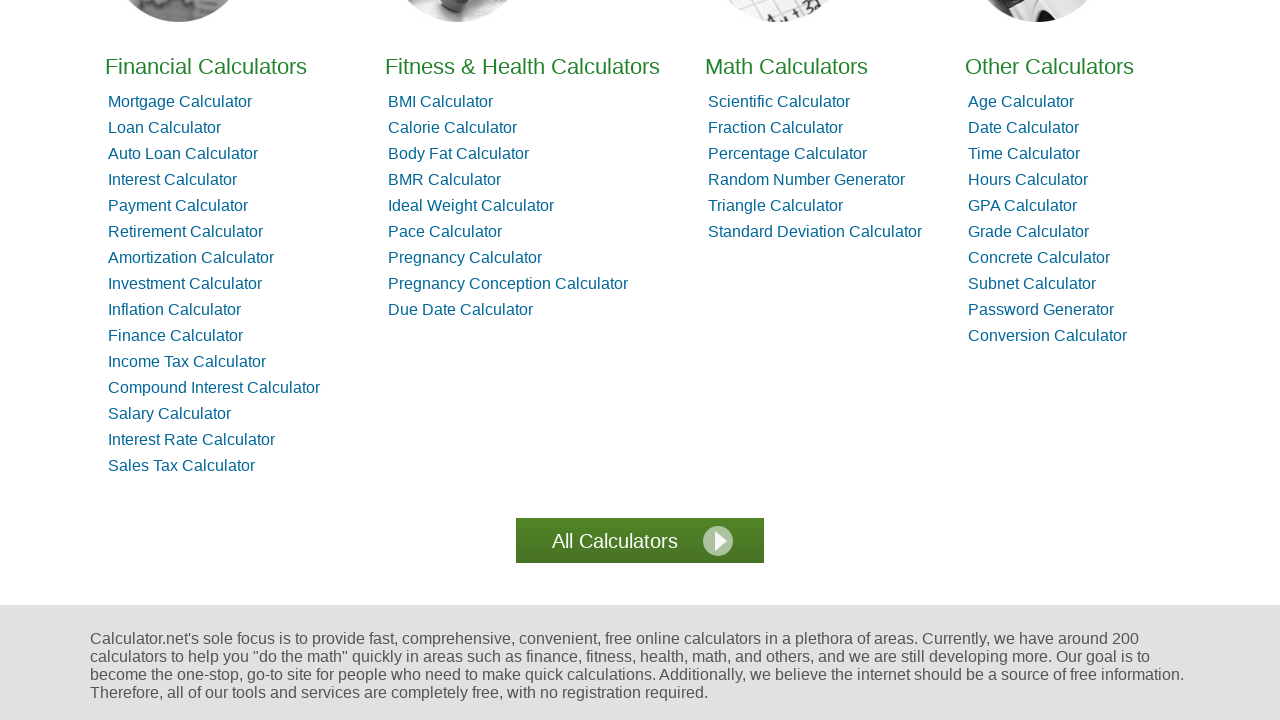

Waited 1 second for scroll animation to complete
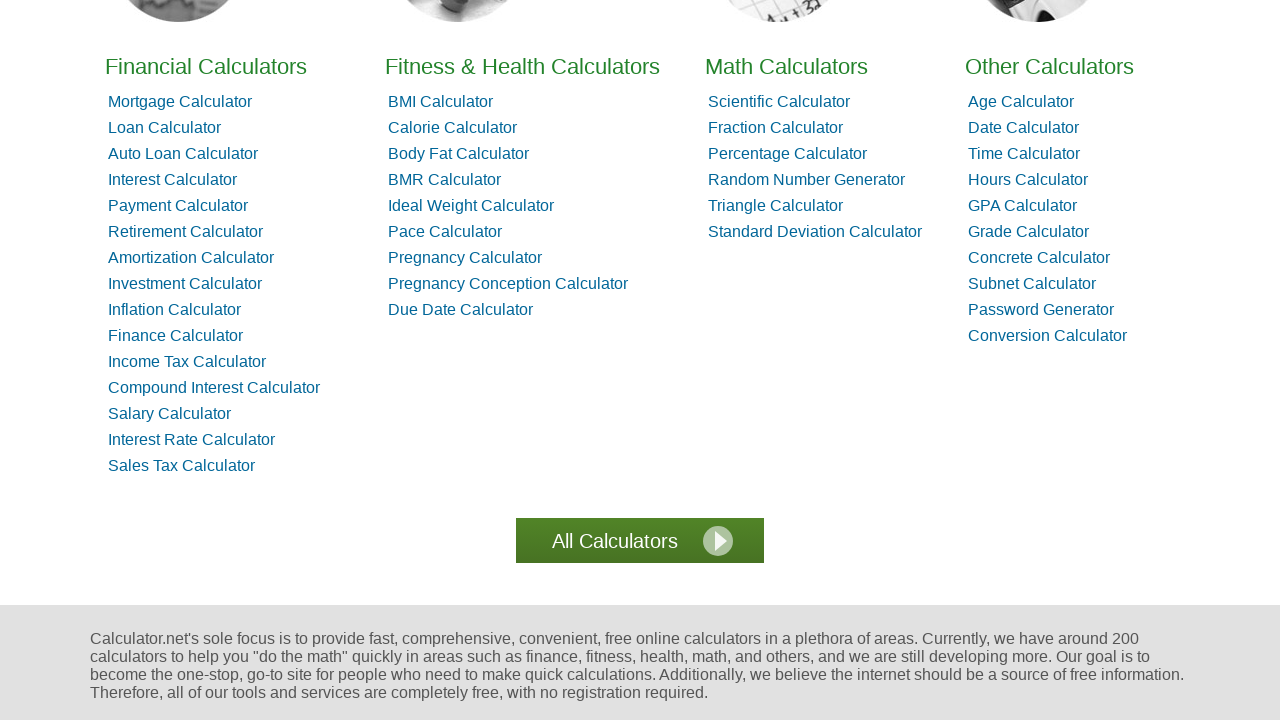

Located BMI Calculator link element
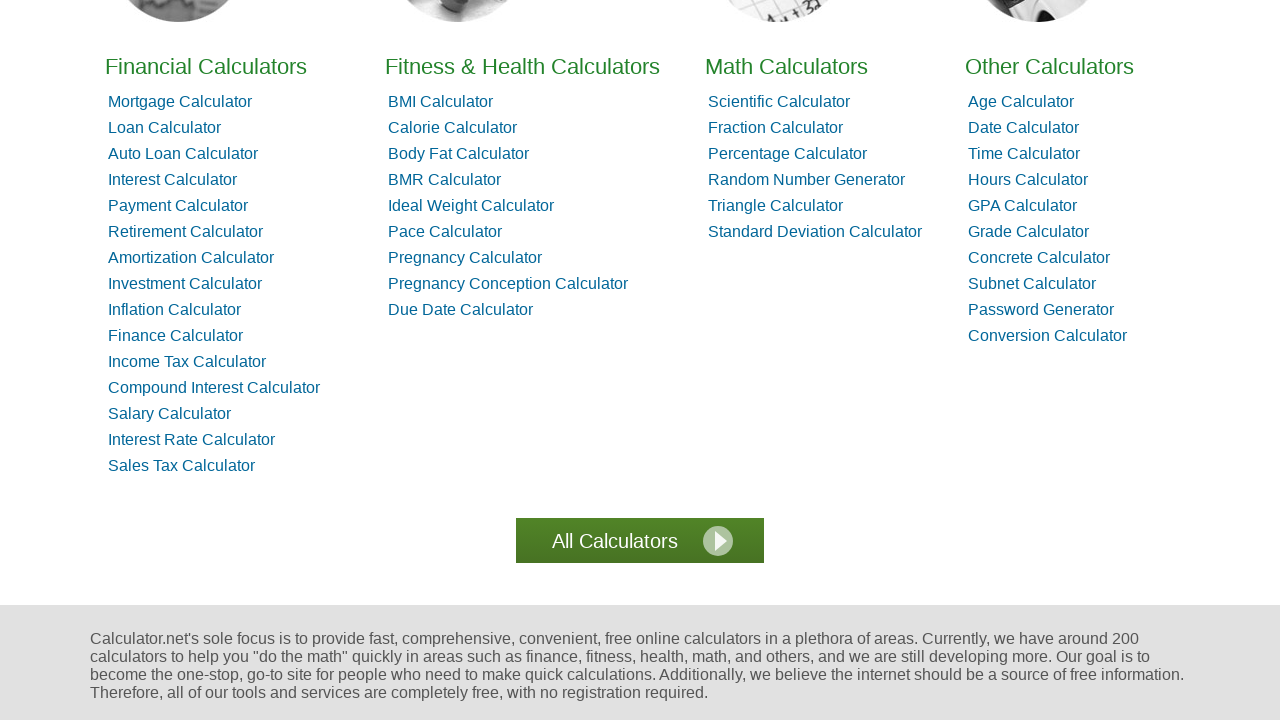

Scrolled to BMI Calculator link element
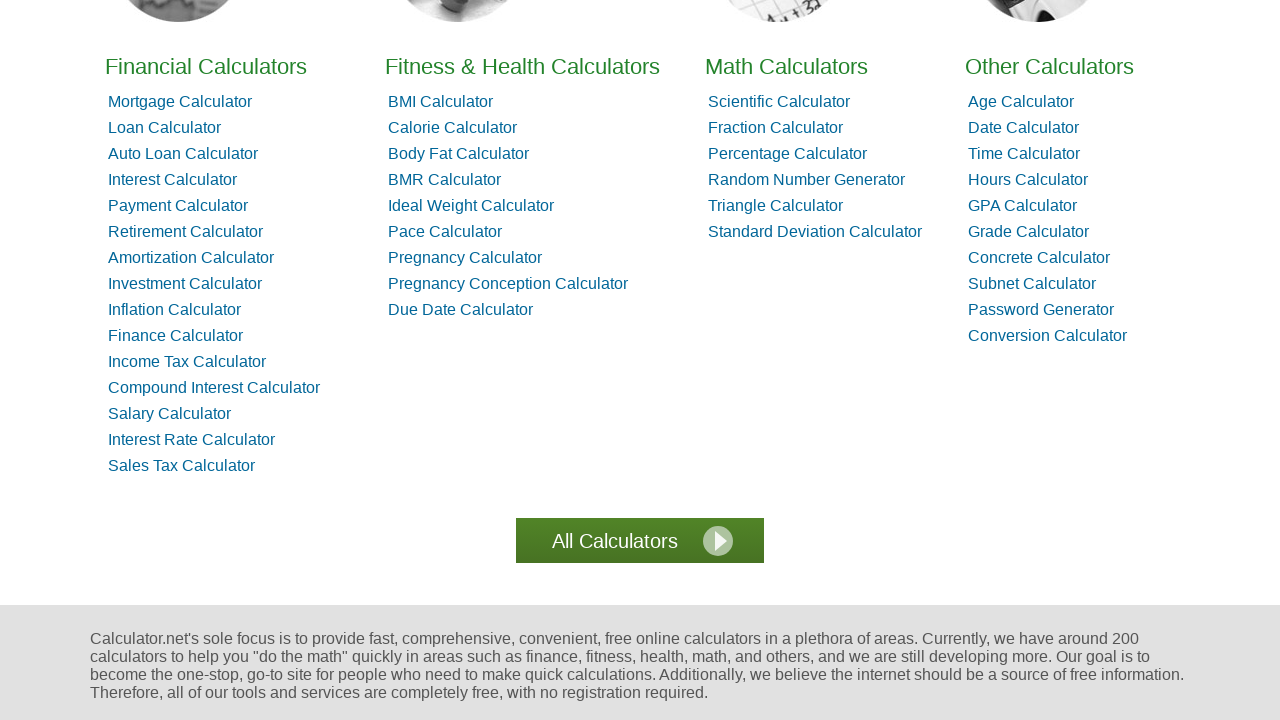

Waited 1 second for scroll animation to complete
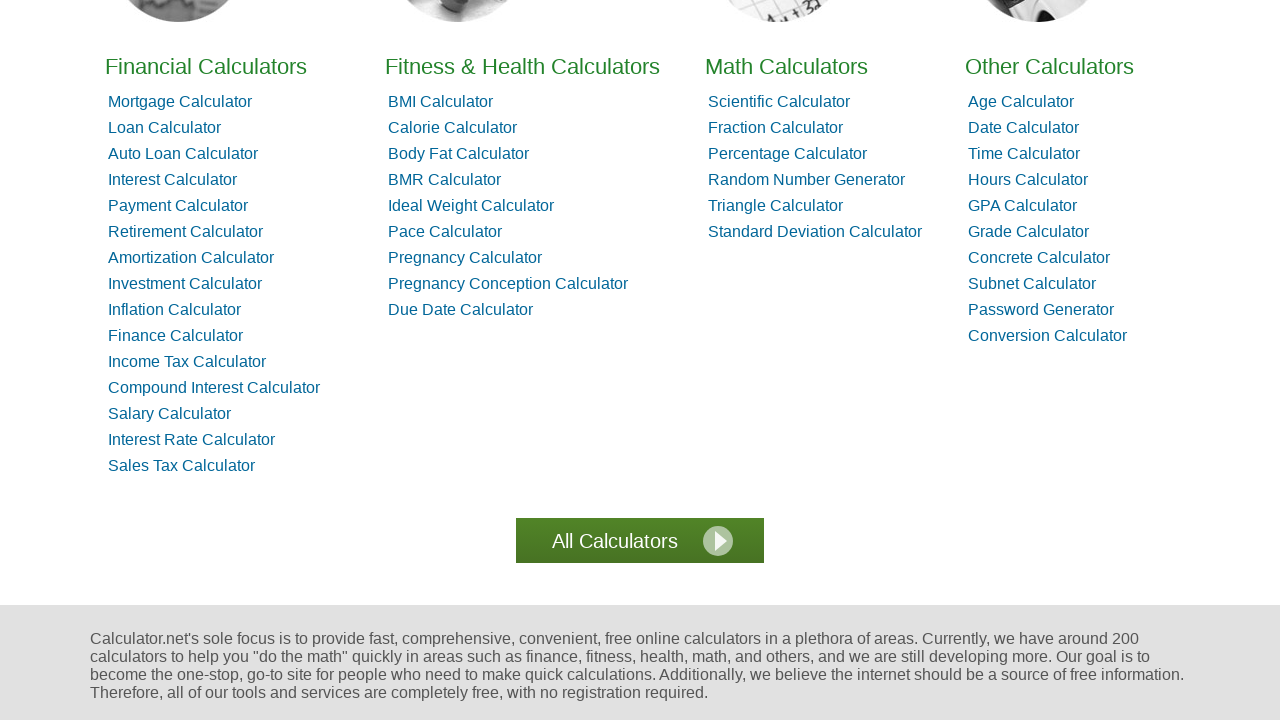

Scrolled to the bottom of the page
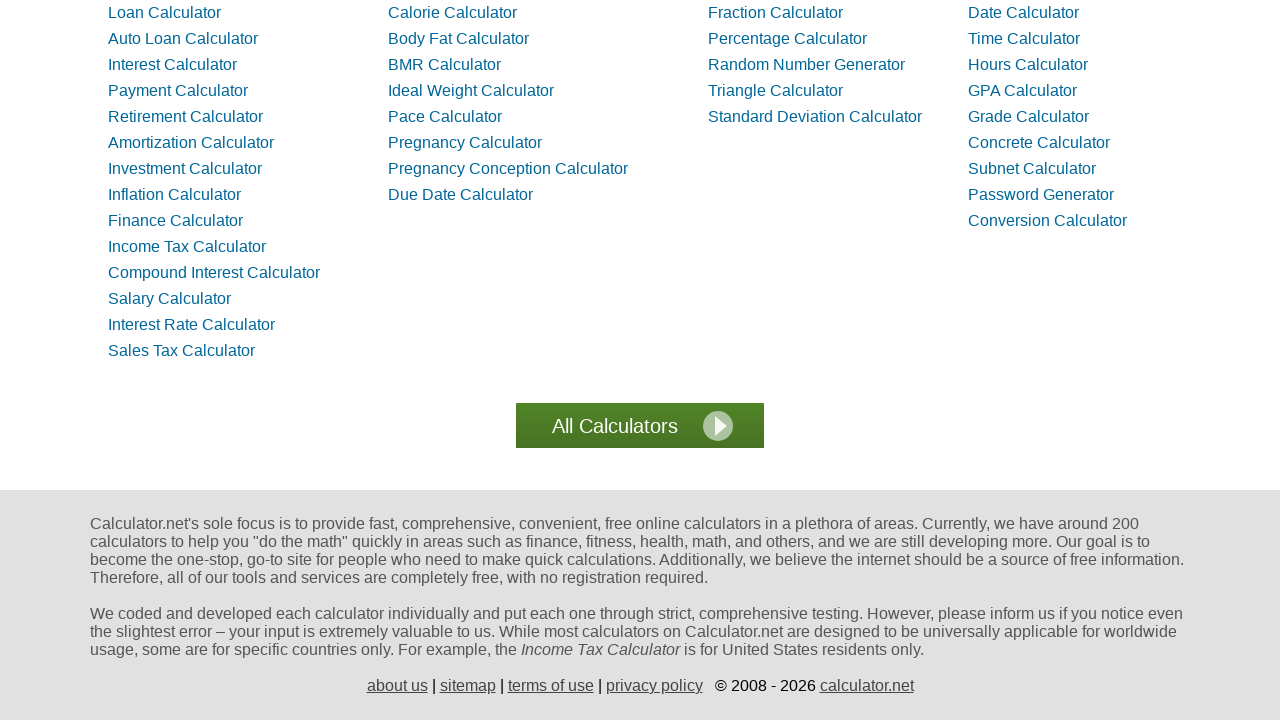

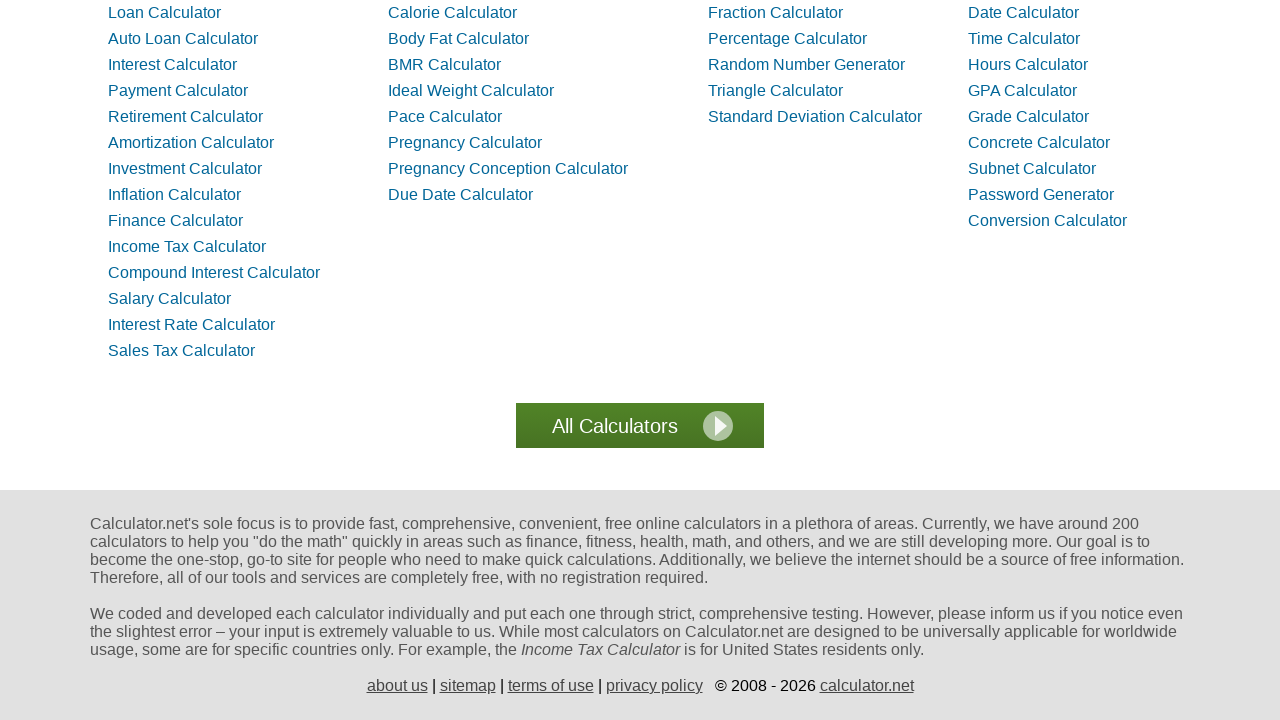